Clicks the Privacy link on the Gmail page

Starting URL: https://gmail.com

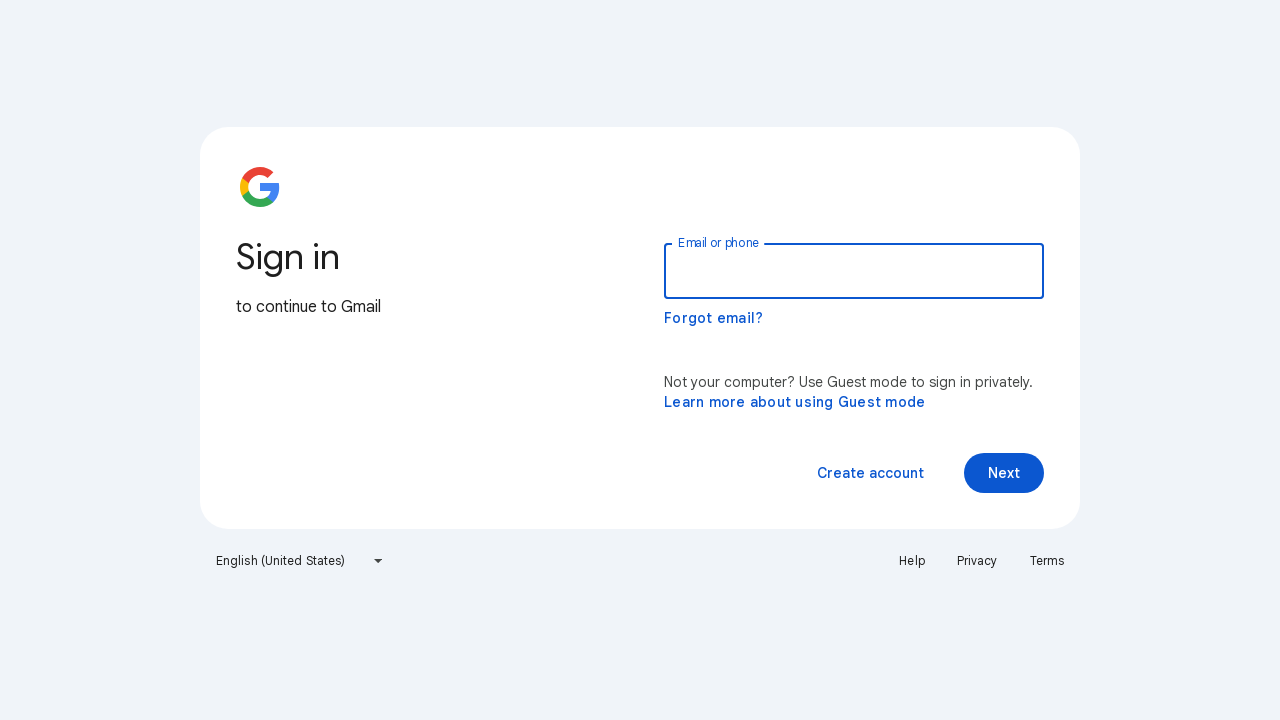

Navigated to Gmail homepage
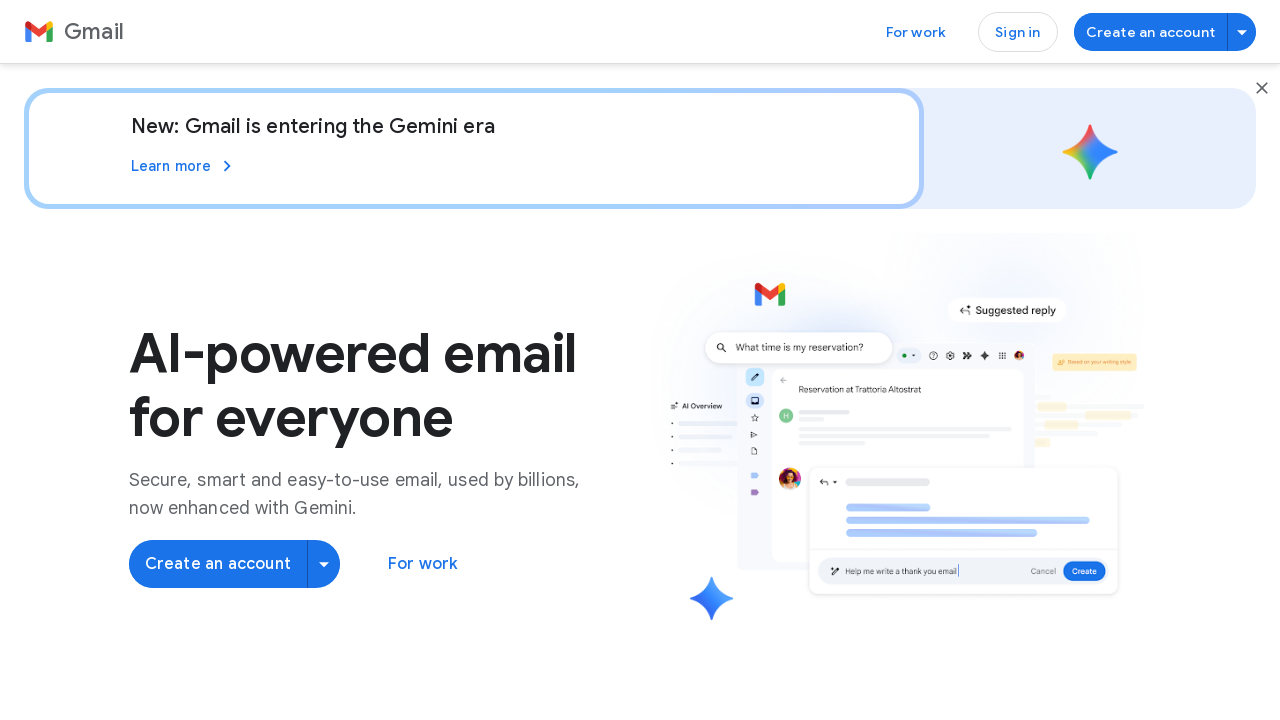

Clicked the Privacy link on Gmail page at (210, 631) on a:has-text('Privacy')
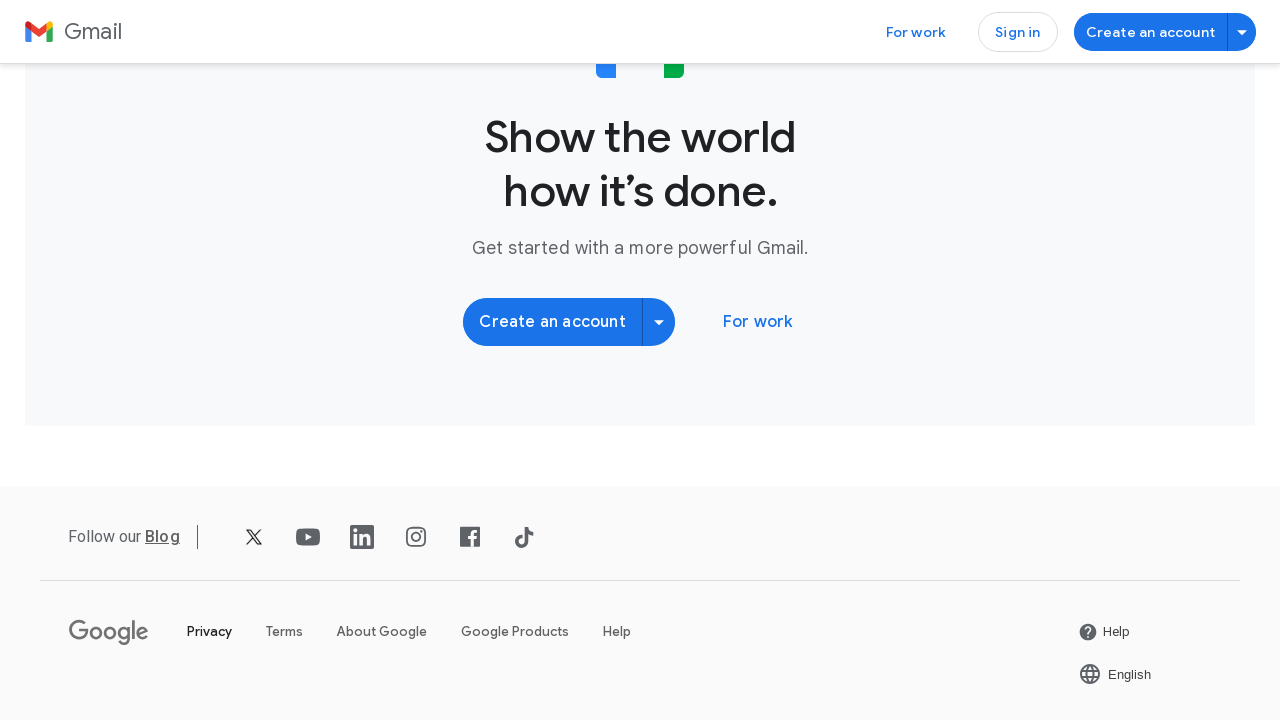

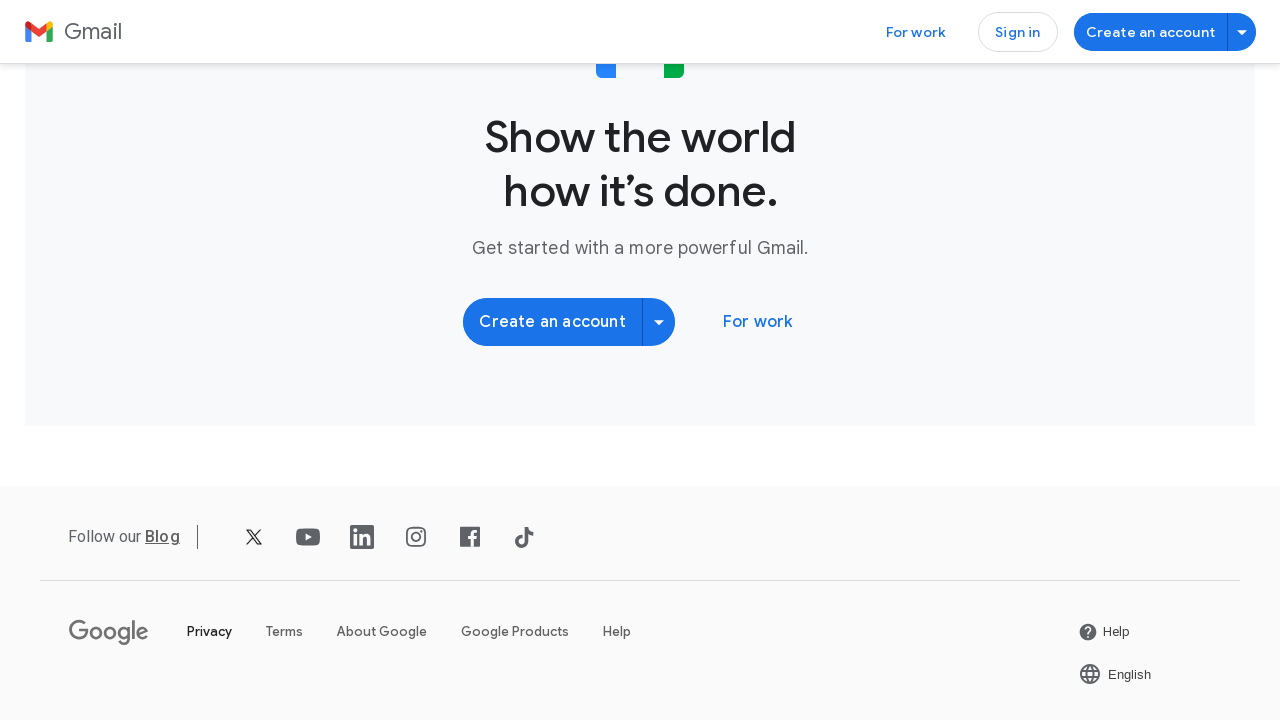